Tests drag-and-drop functionality on jQuery UI demo page by dragging an element into a droppable target area within an iframe

Starting URL: https://jqueryui.com/

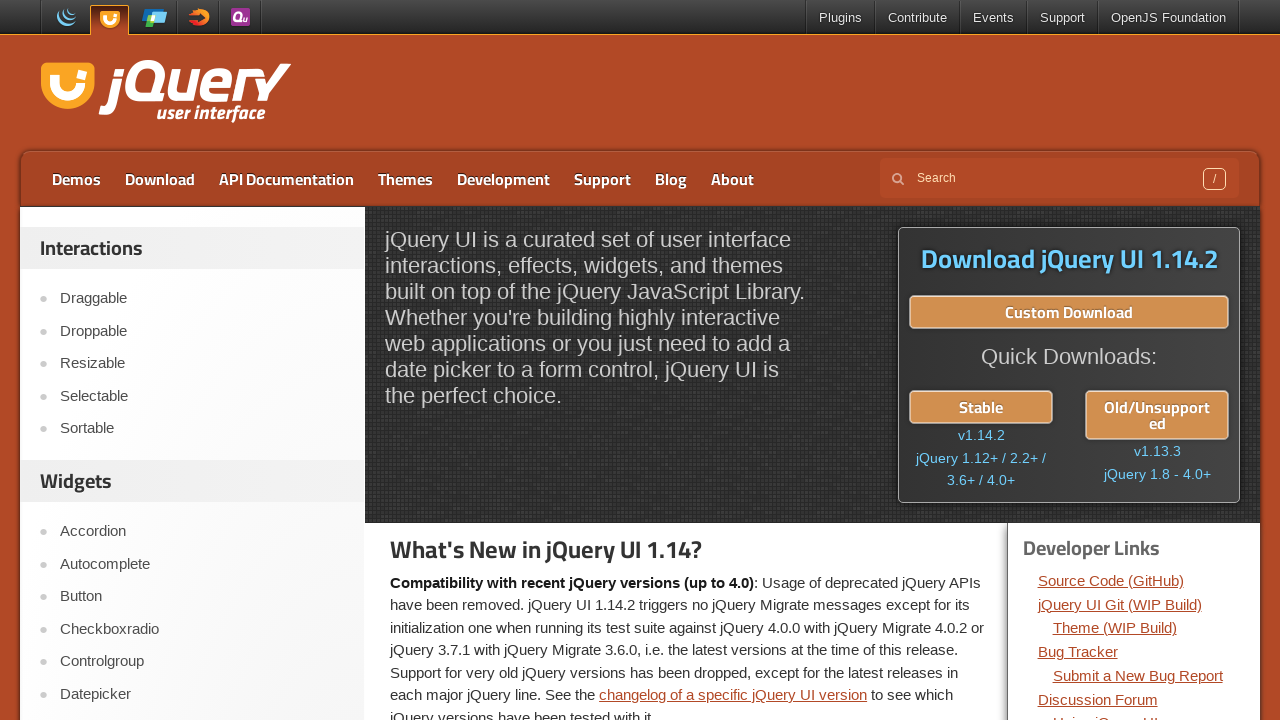

Clicked on the droppable demo link at (202, 331) on a[href='https://jqueryui.com/droppable/']
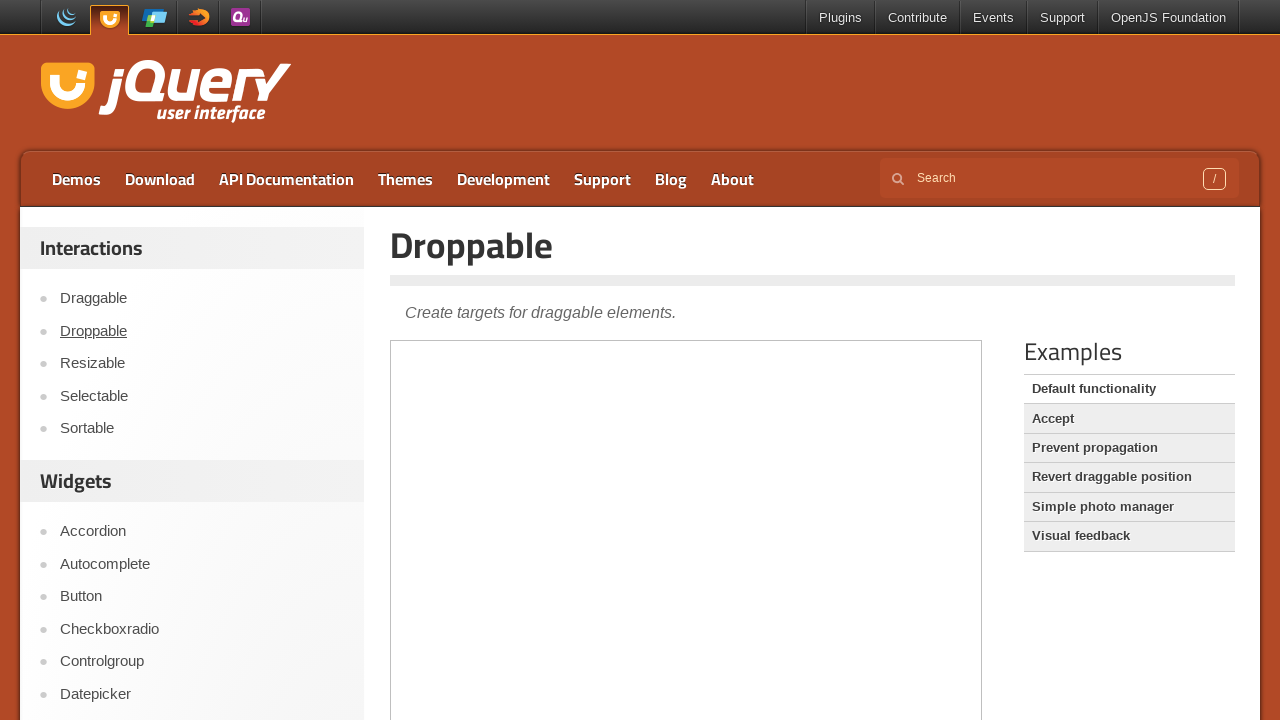

Iframe loaded
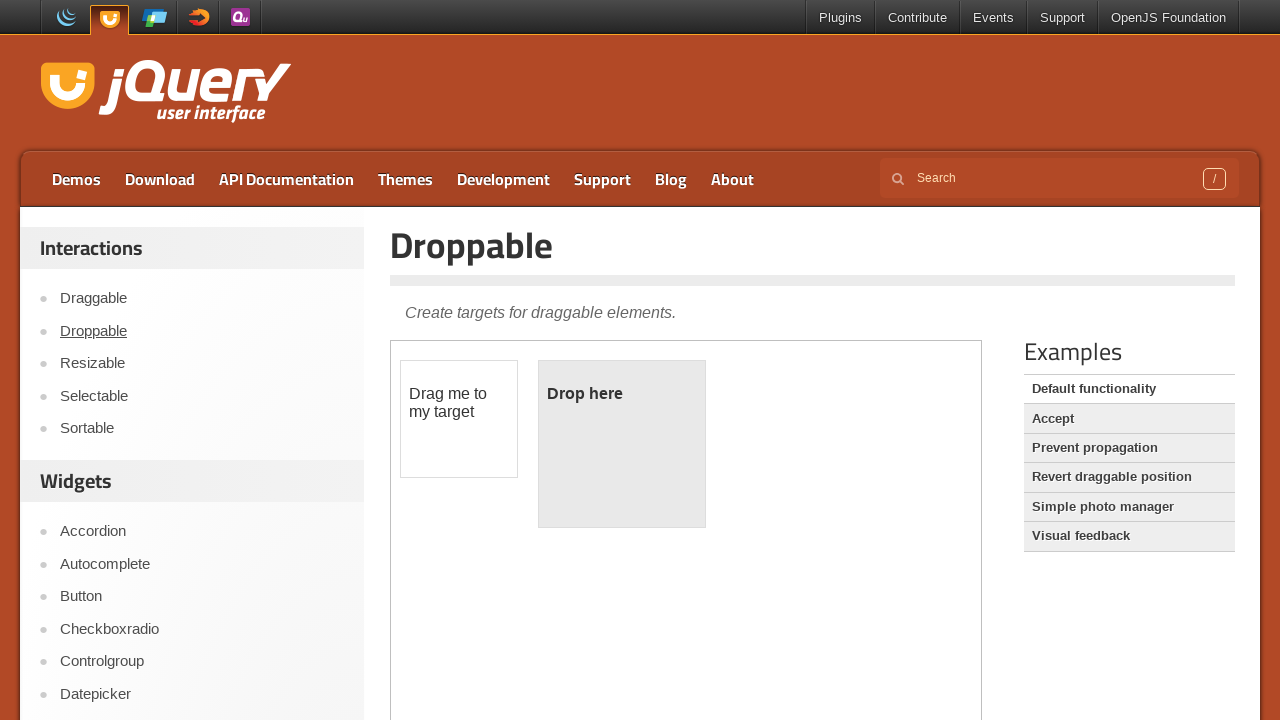

Located iframe context
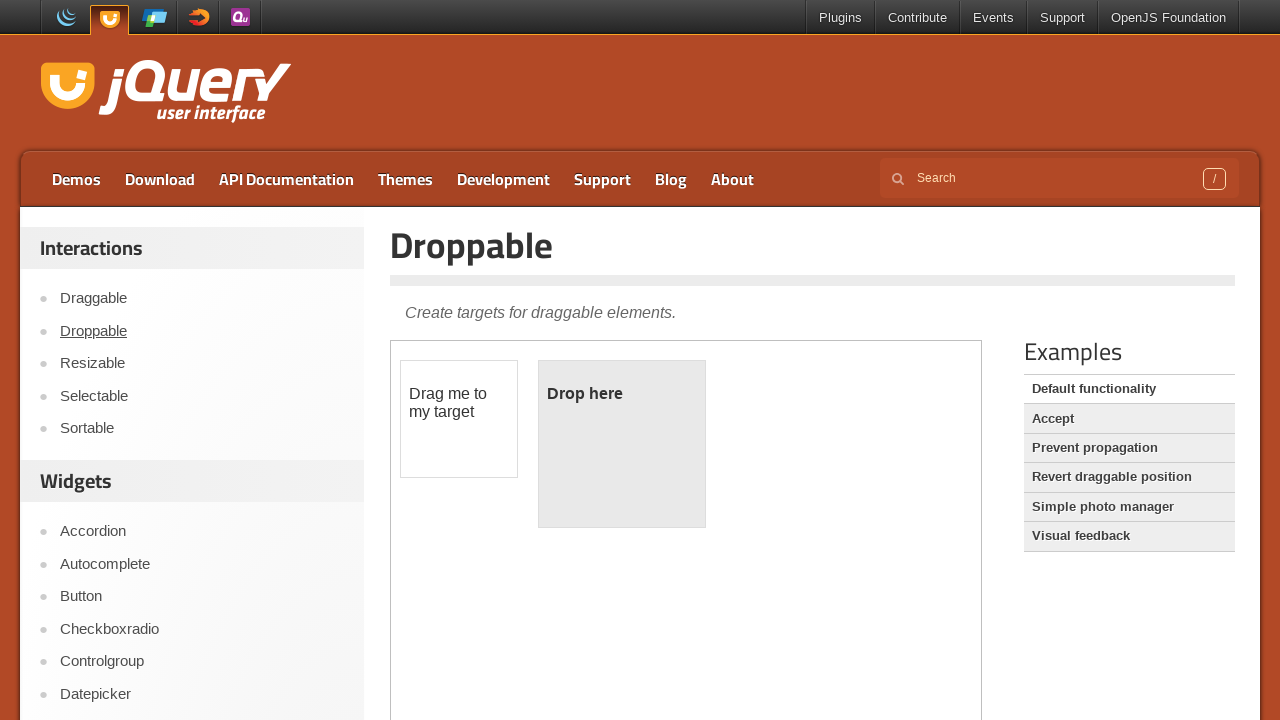

Located draggable element
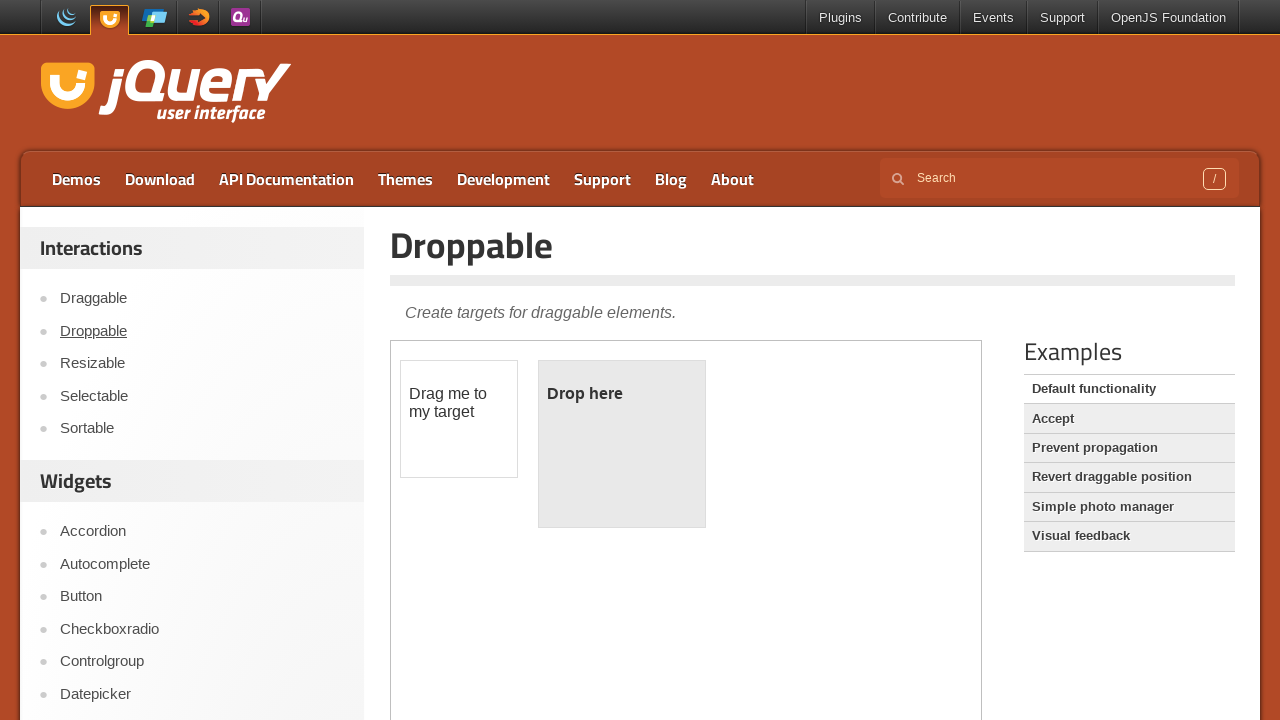

Located droppable target area
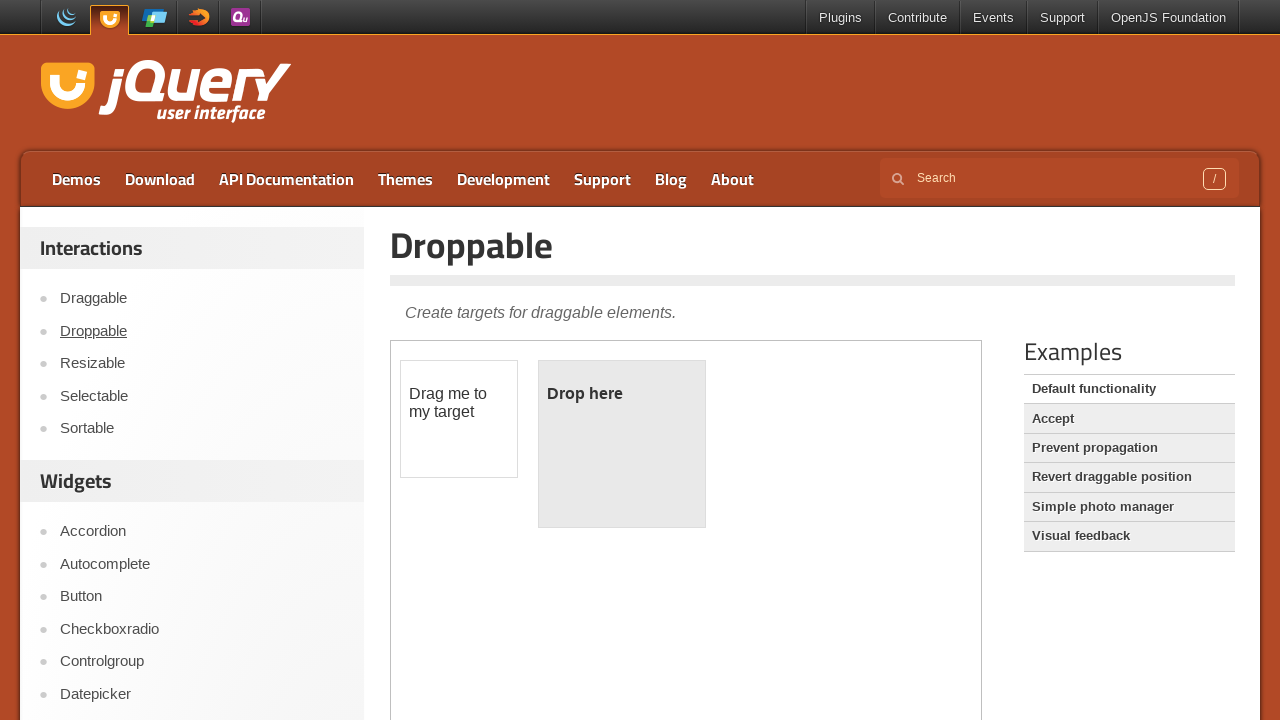

Dragged element into droppable target area at (622, 444)
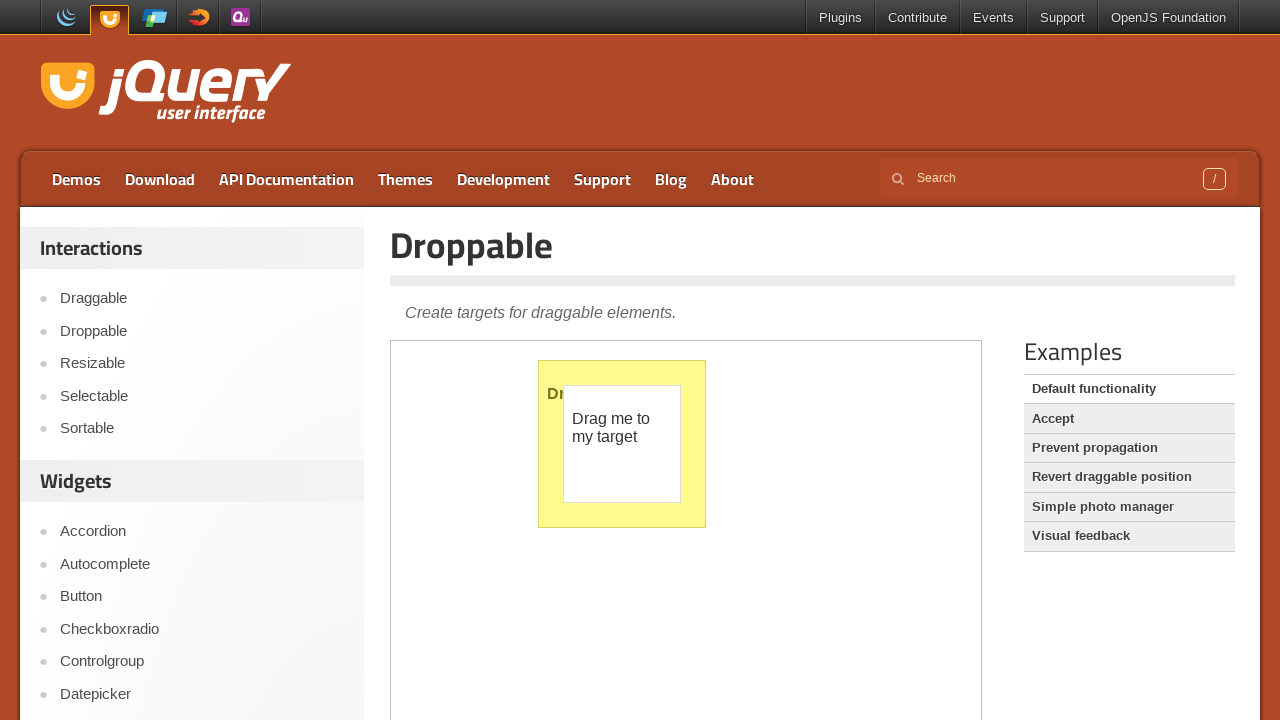

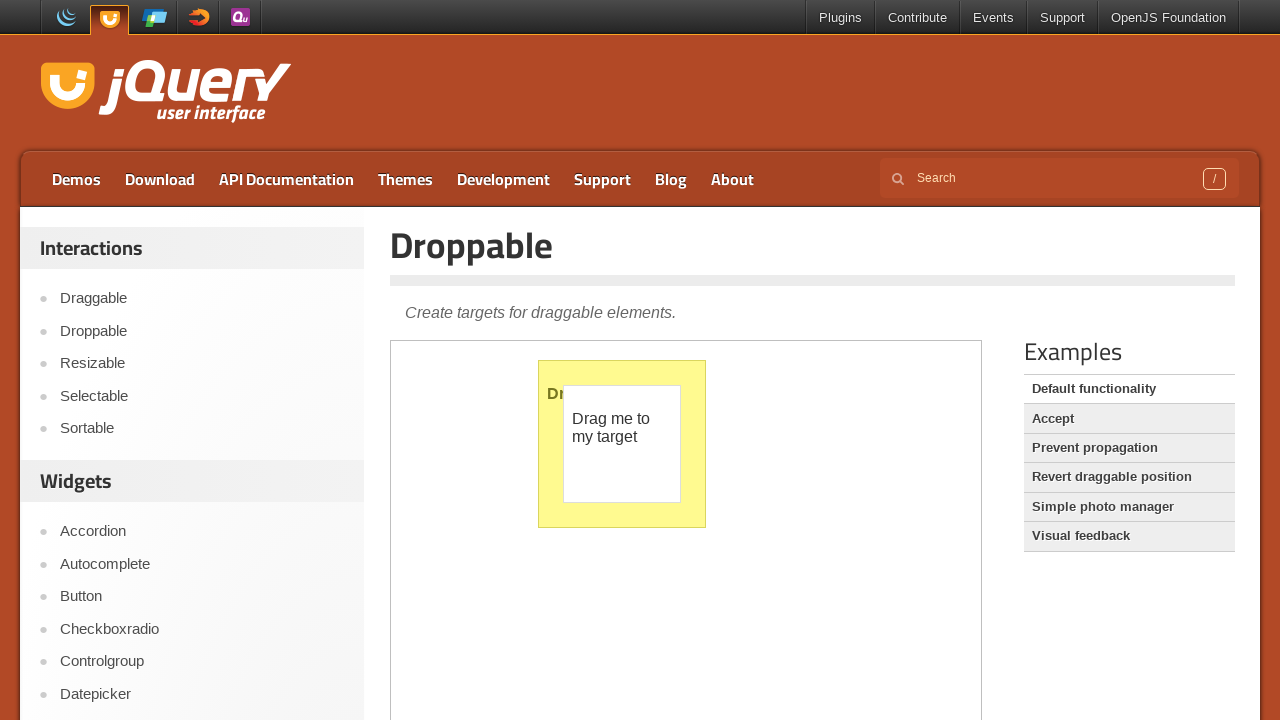